Tests nested frames functionality by navigating to the Nested Frames page and verifying content in the bottom frame

Starting URL: https://the-internet.herokuapp.com/

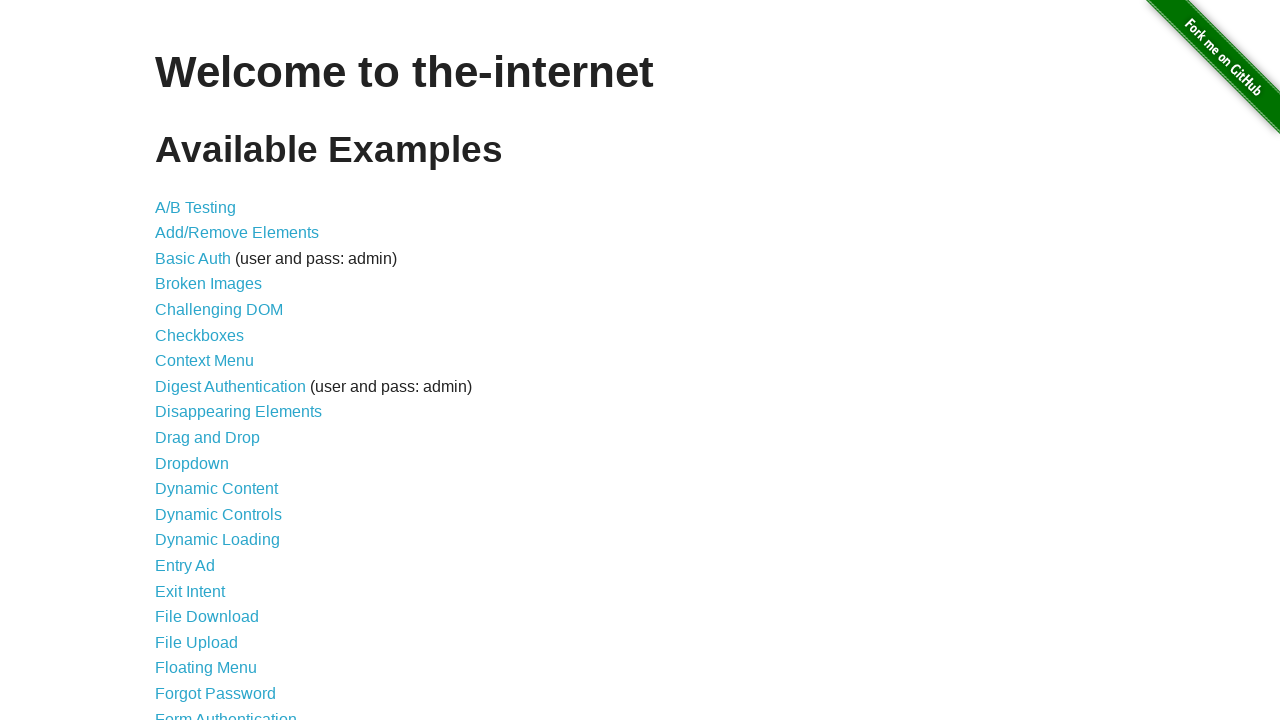

Clicked on Frames link at (182, 361) on text=Frames
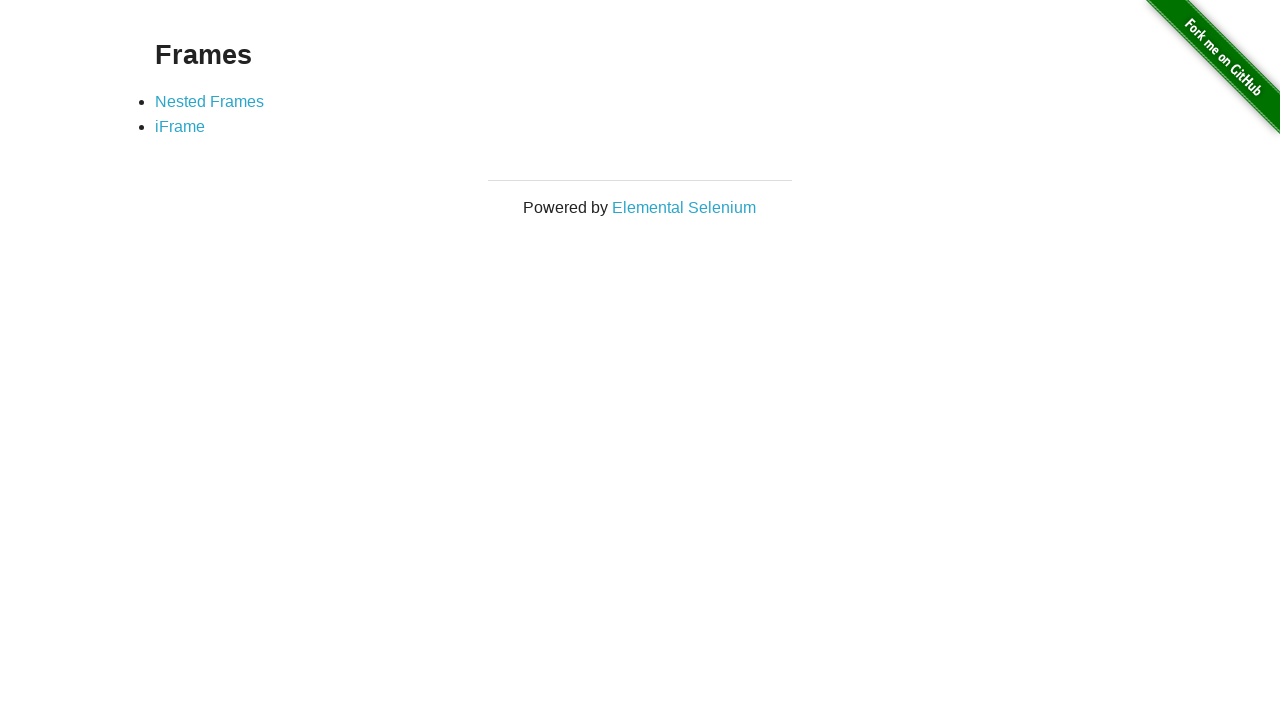

Clicked on Nested Frames link at (210, 101) on xpath=//div[@class='example']//a[.='Nested Frames']
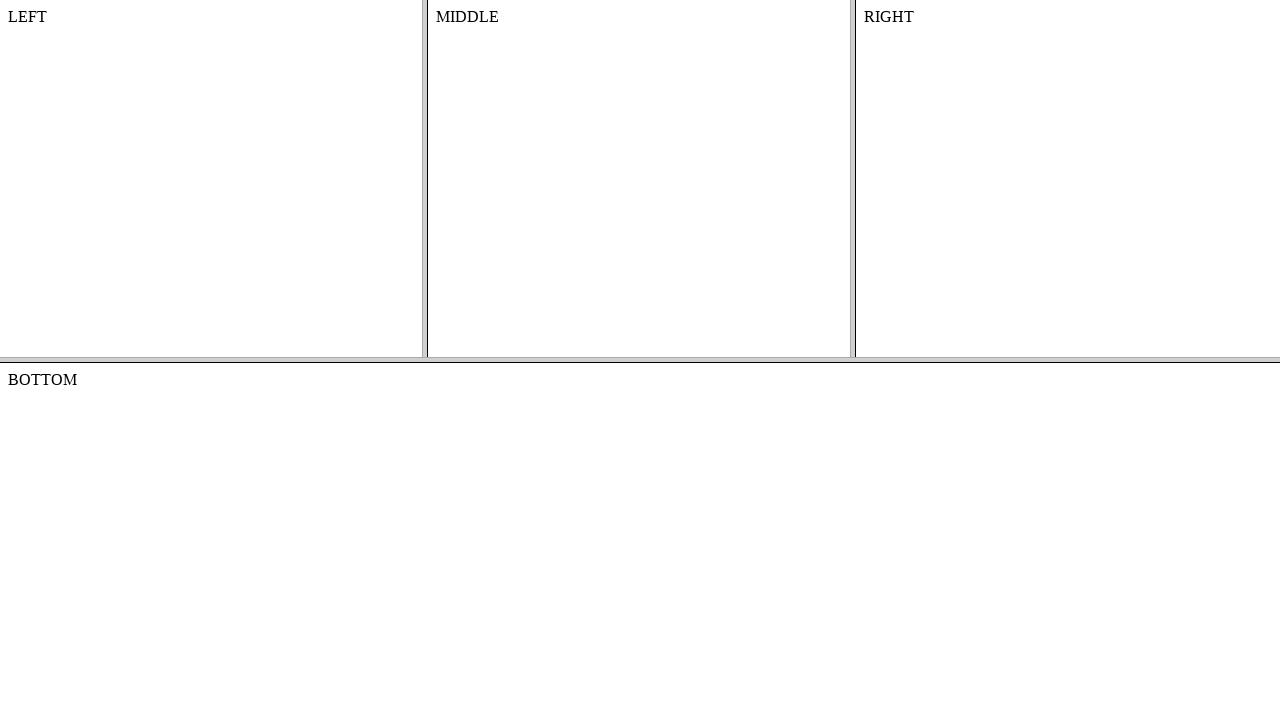

Frame bottom selector loaded
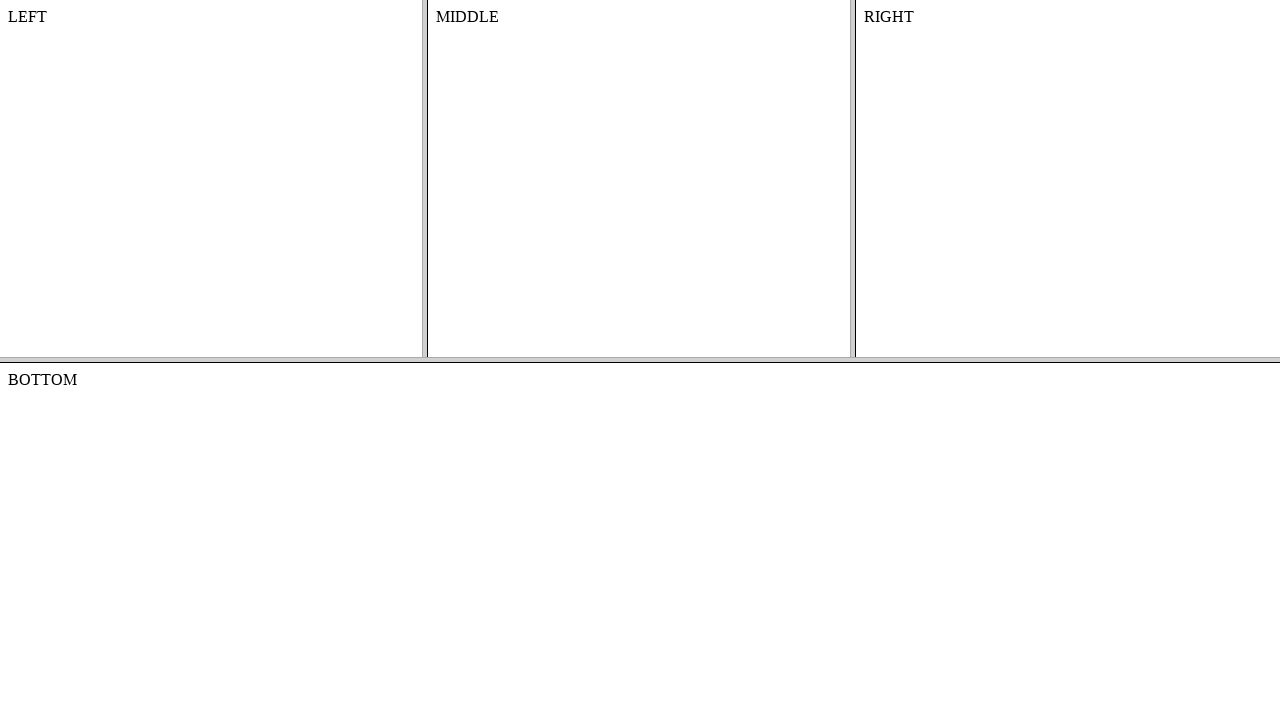

Switched to bottom frame
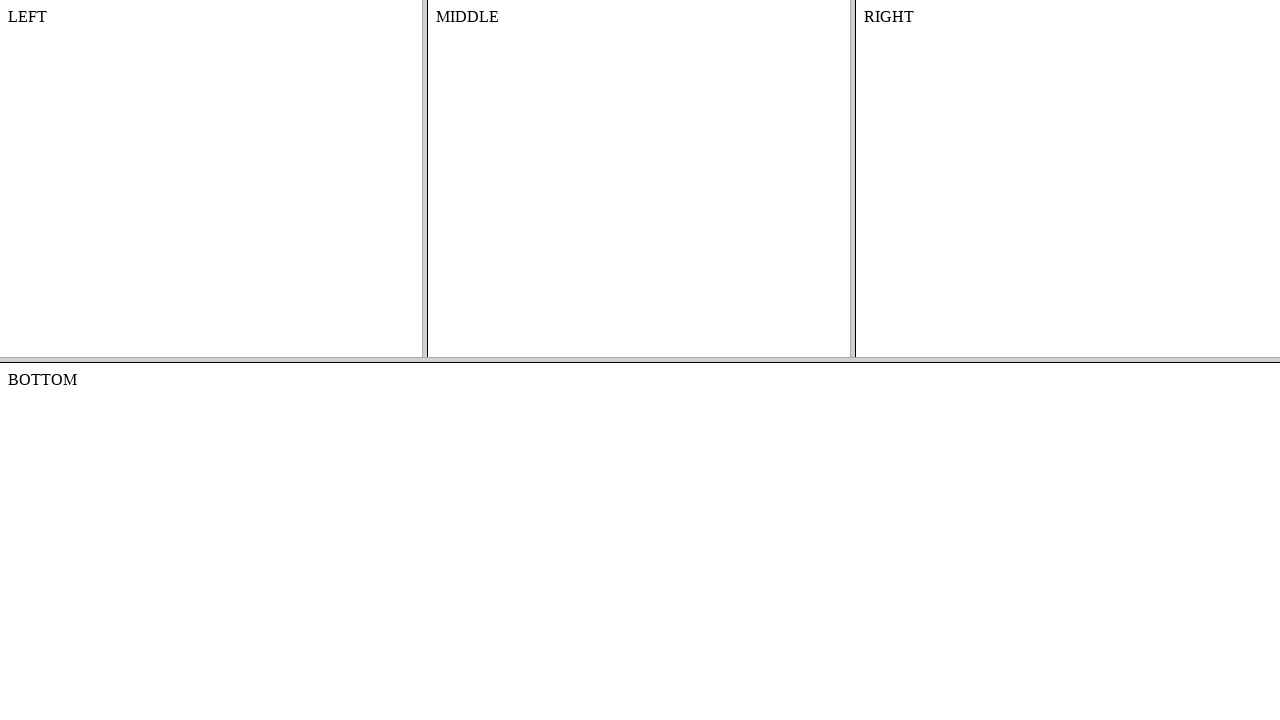

Bottom frame body element loaded and verified
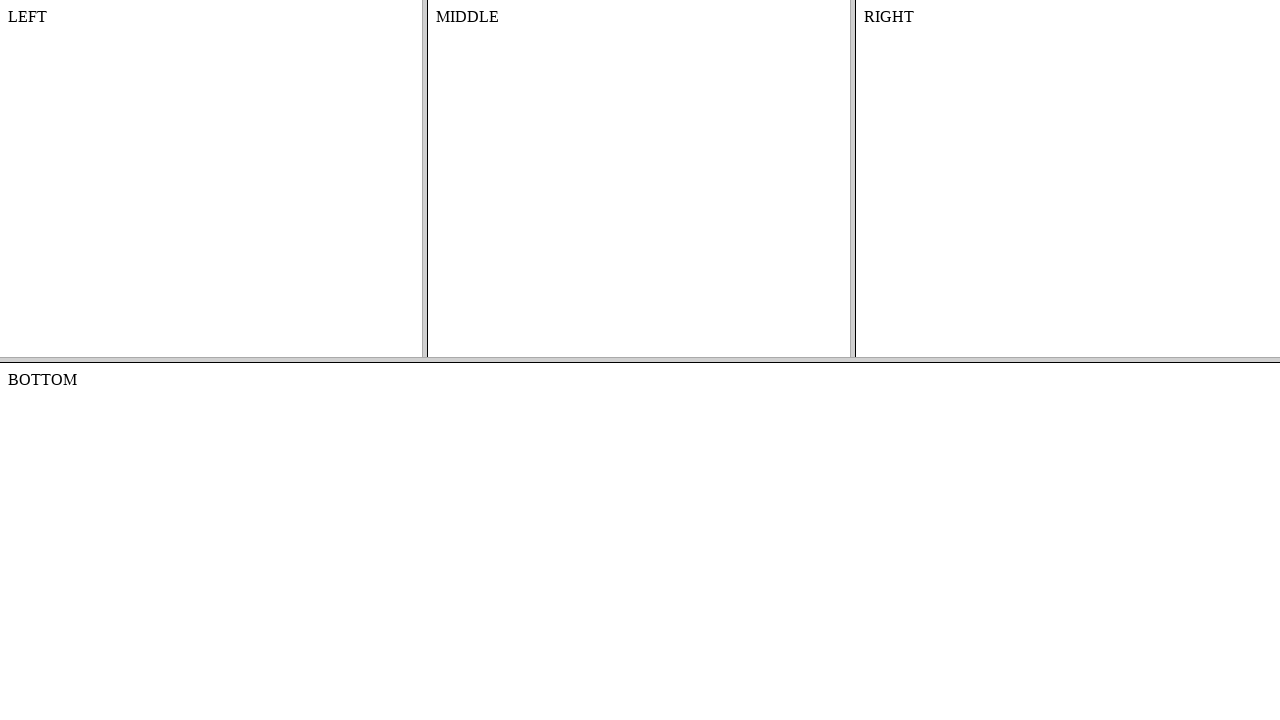

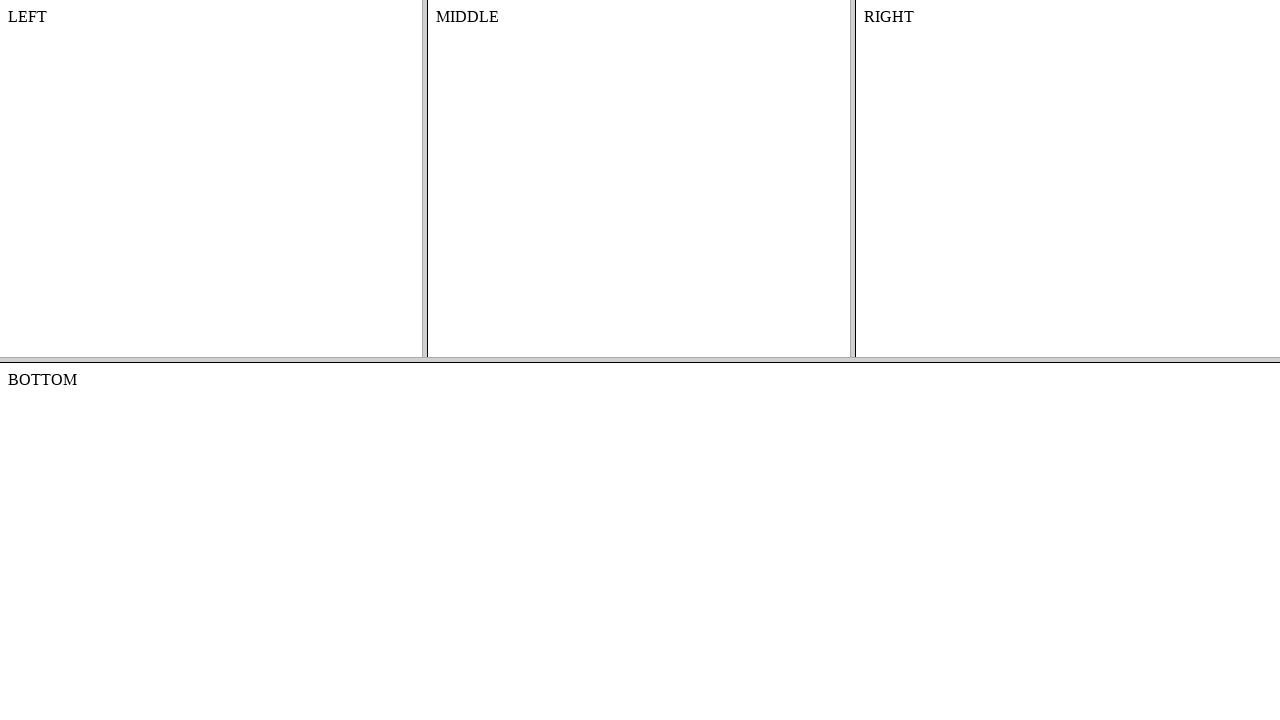